Tests JavaScript prompt alert functionality by clicking the prompt button, entering text into the alert dialog, accepting it, and verifying the result message is displayed.

Starting URL: https://the-internet.herokuapp.com/javascript_alerts

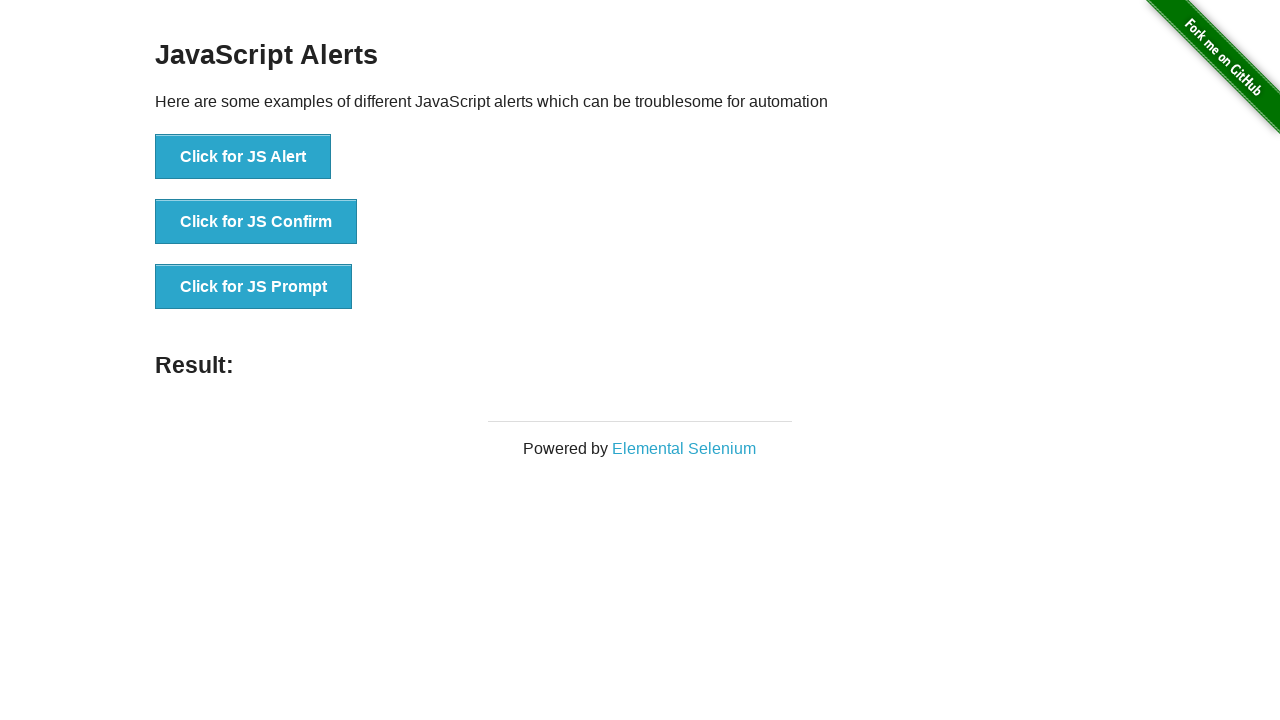

Clicked the JS Prompt button at (254, 287) on xpath=//button[text()='Click for JS Prompt']
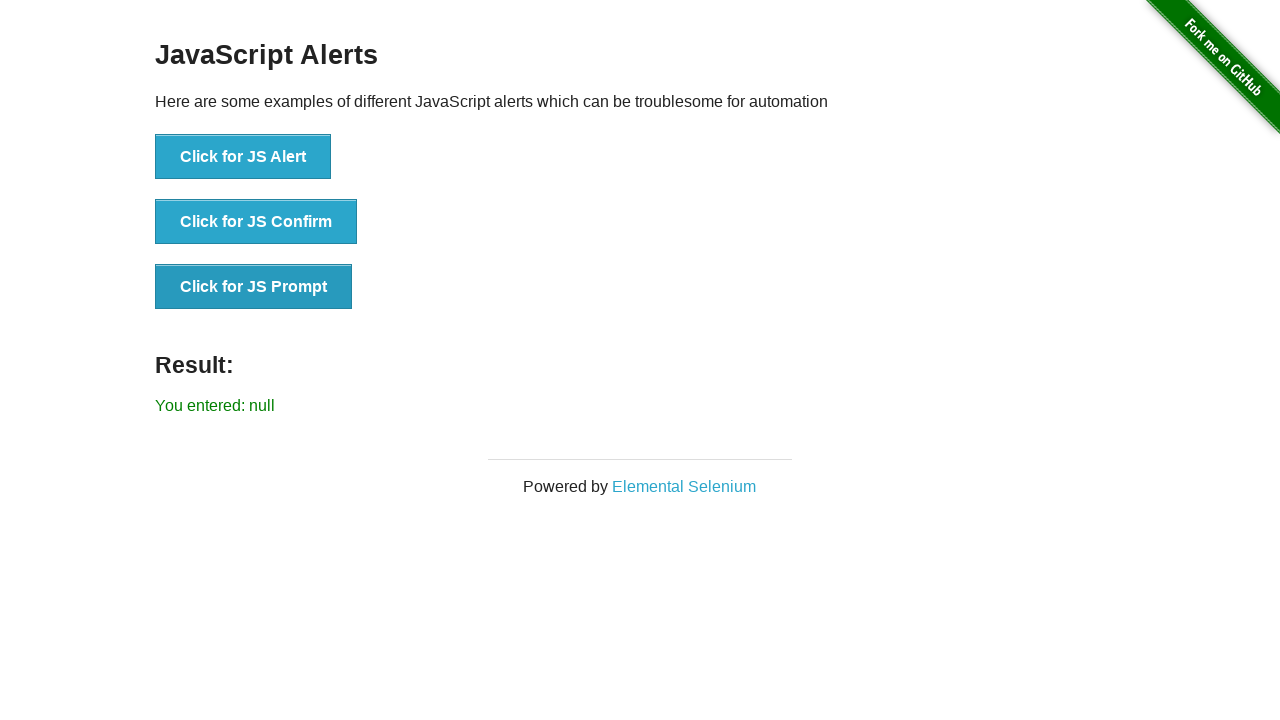

Set up dialog handler to accept prompt with text 'Sachin'
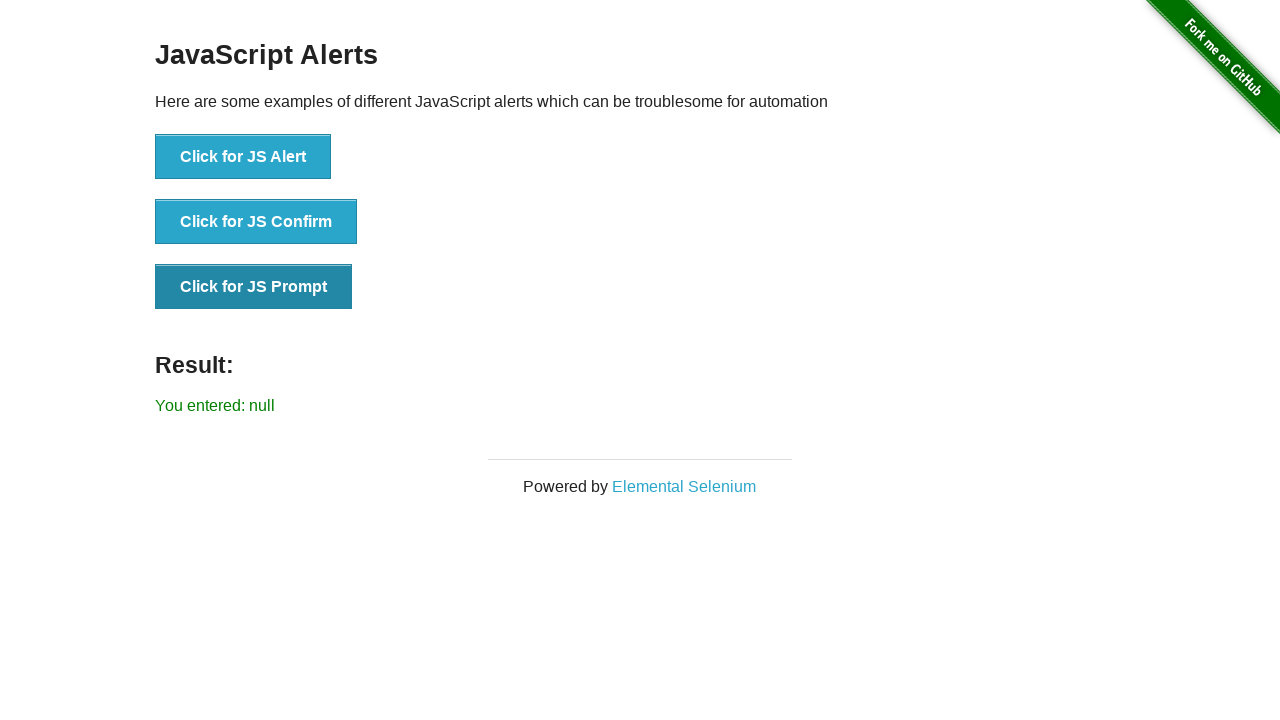

Clicked the JS Prompt button to trigger dialog at (254, 287) on xpath=//button[text()='Click for JS Prompt']
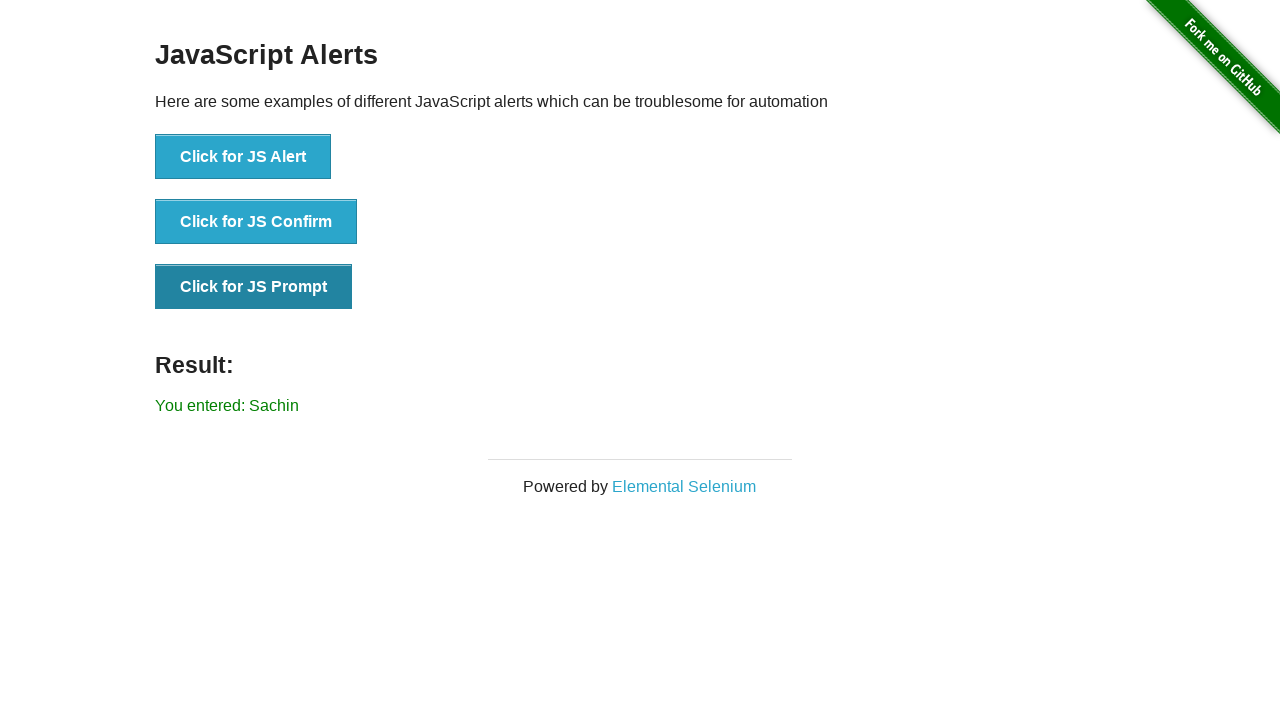

Result message element became visible
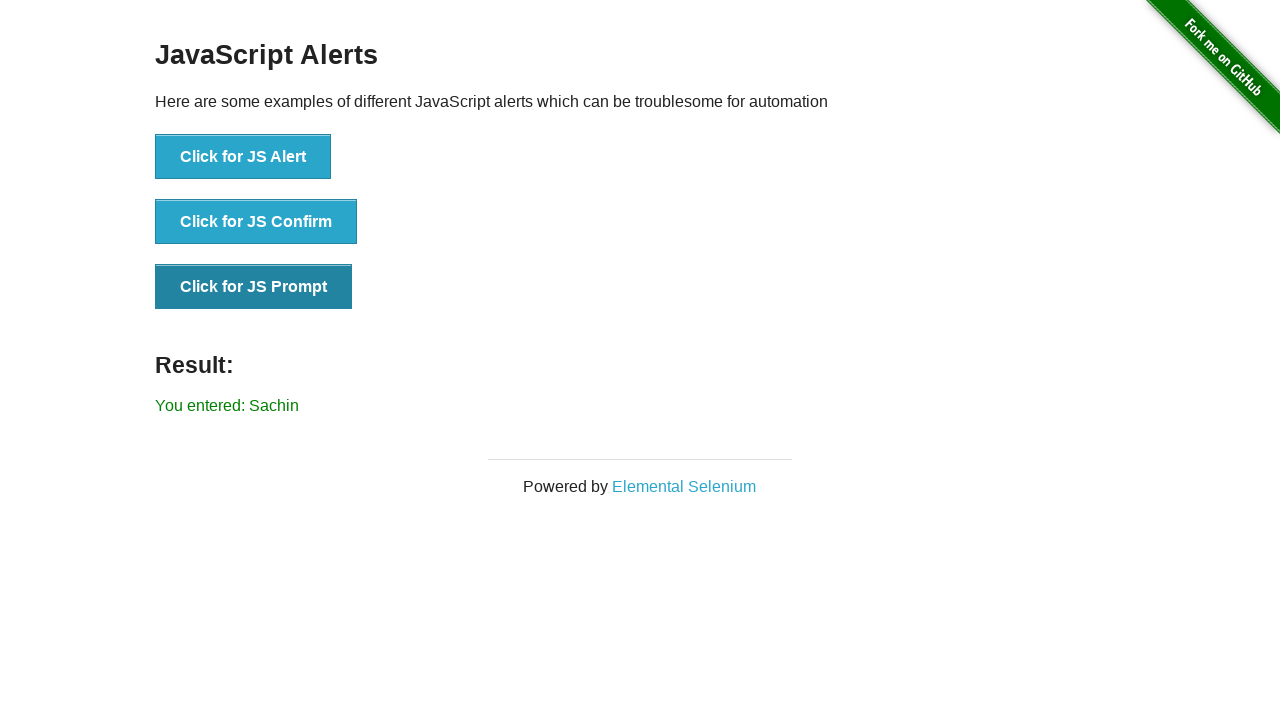

Retrieved result text: You entered: Sachin
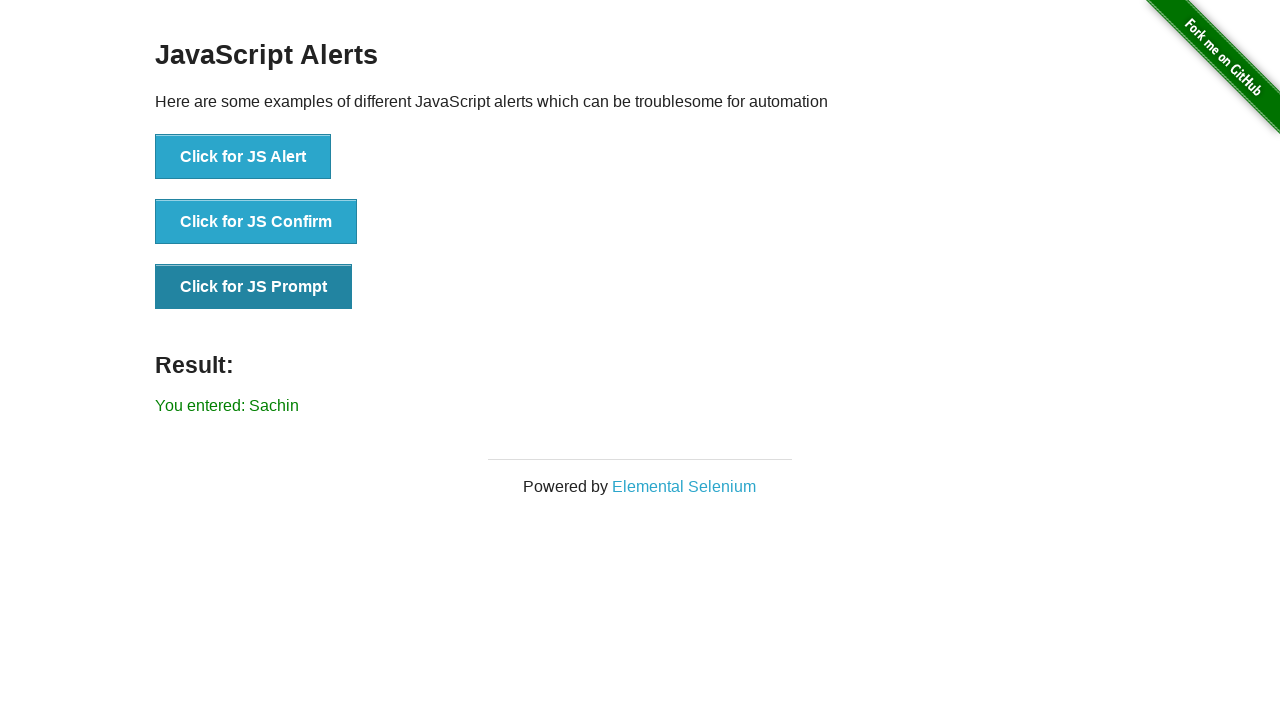

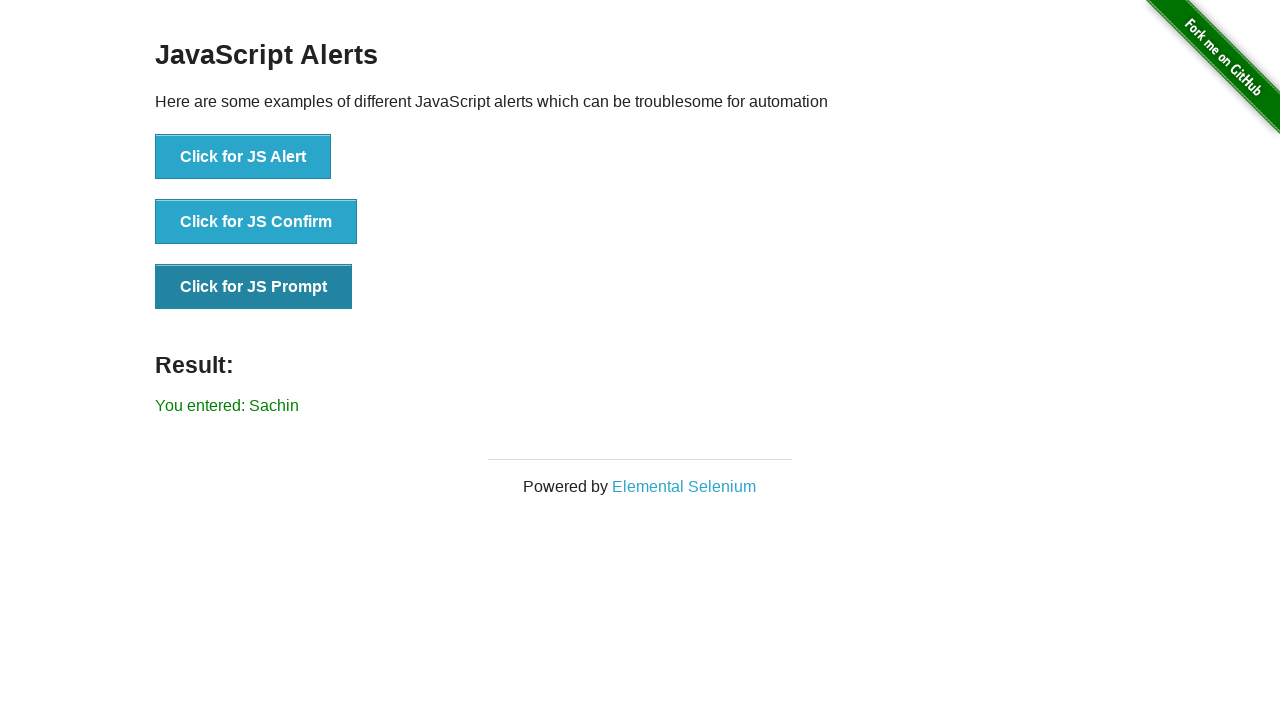